Tests filtering to display only completed items by clicking the Completed filter link

Starting URL: https://demo.playwright.dev/todomvc

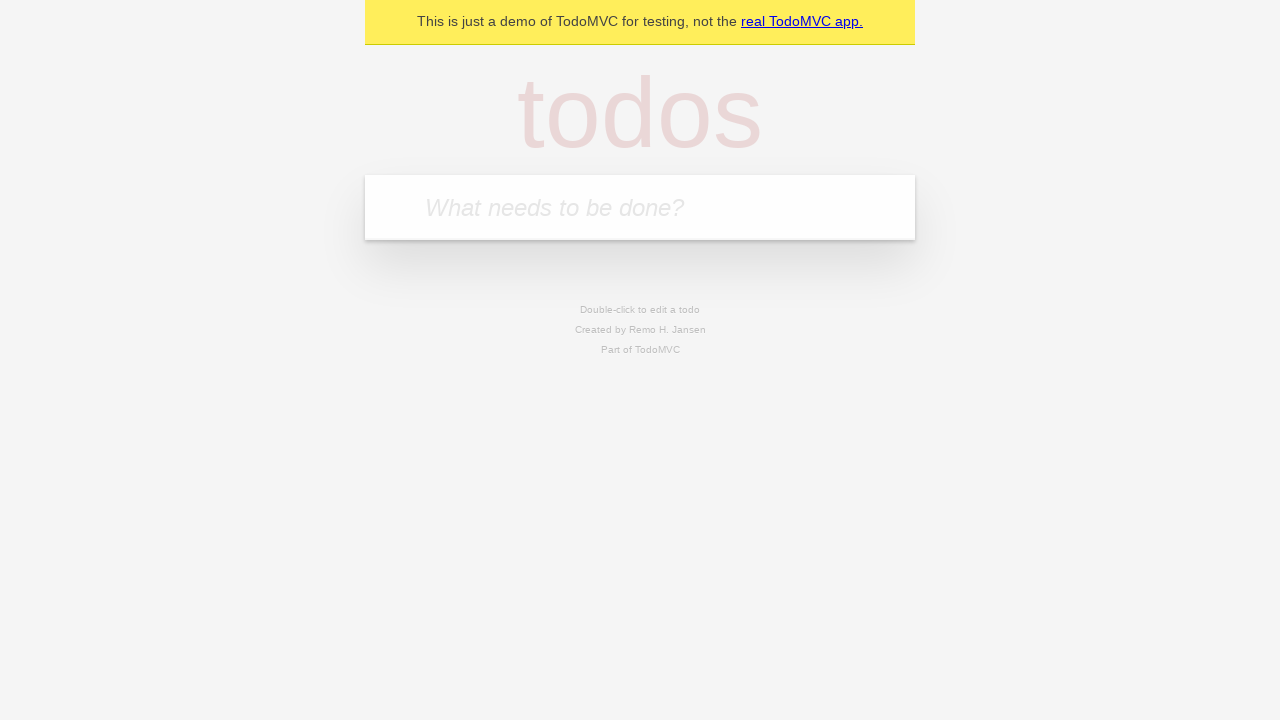

Filled todo input with 'buy some cheese' on internal:attr=[placeholder="What needs to be done?"i]
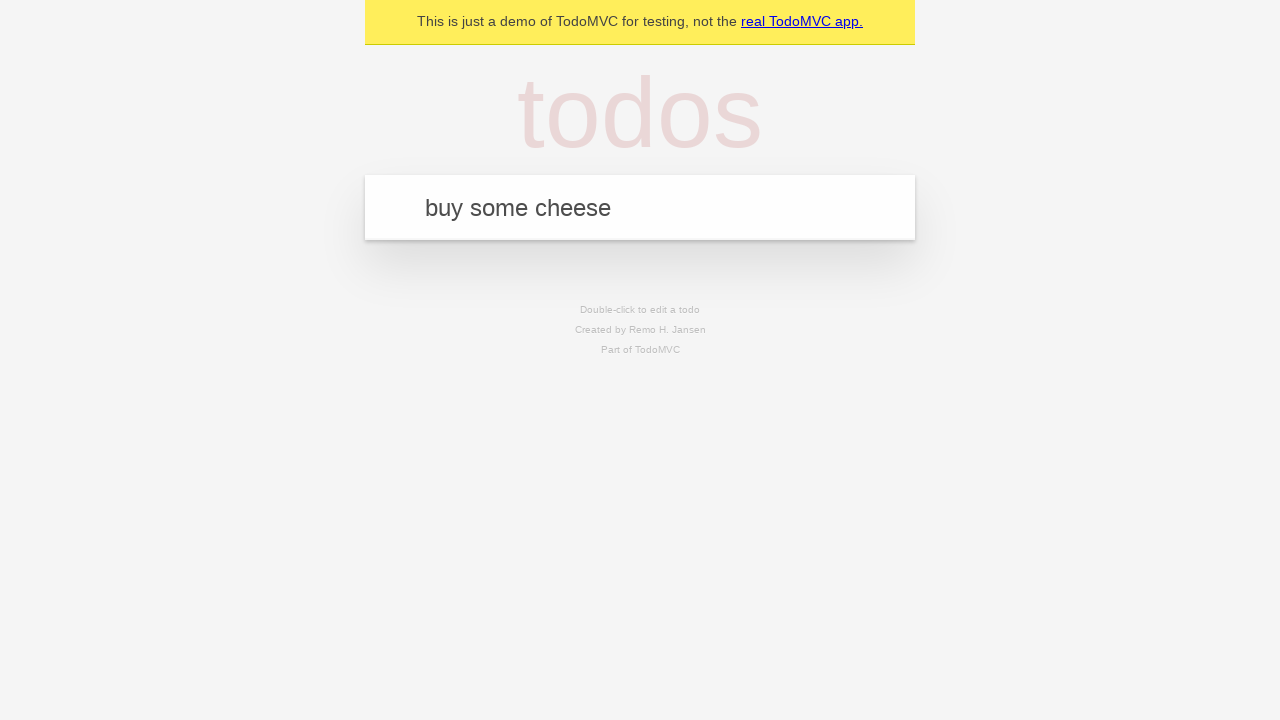

Pressed Enter to create first todo on internal:attr=[placeholder="What needs to be done?"i]
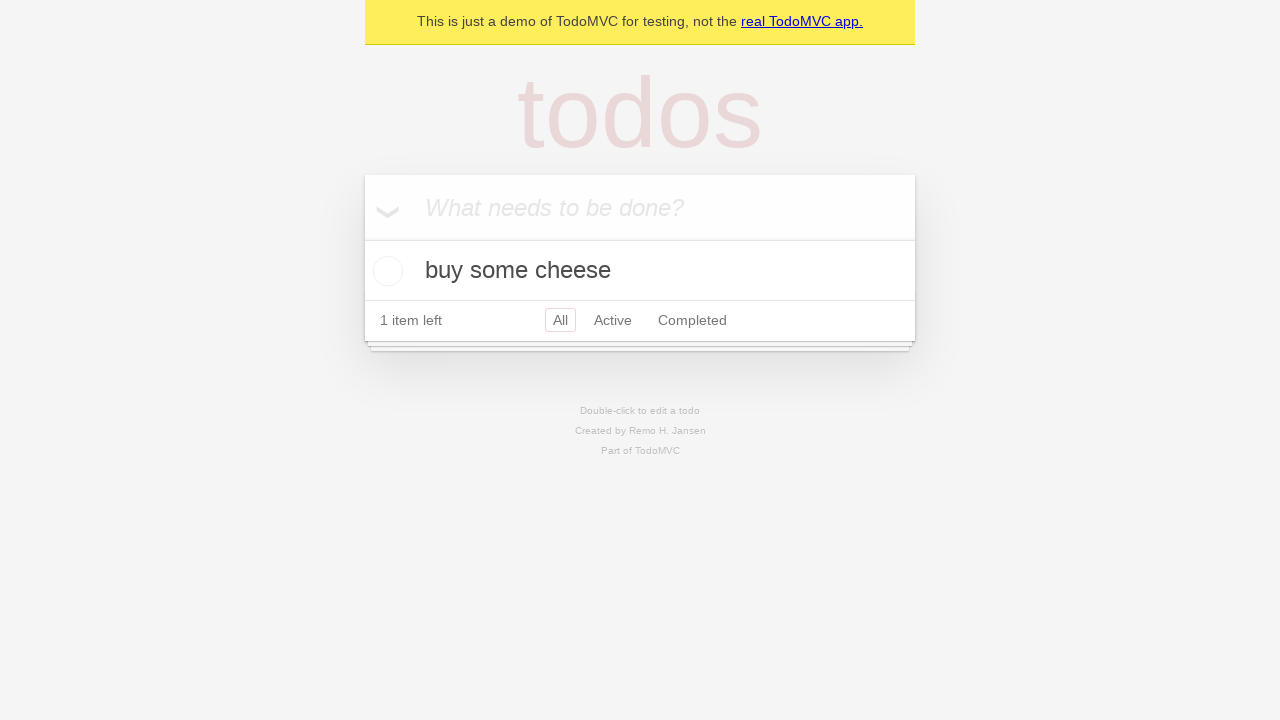

Filled todo input with 'feed the cat' on internal:attr=[placeholder="What needs to be done?"i]
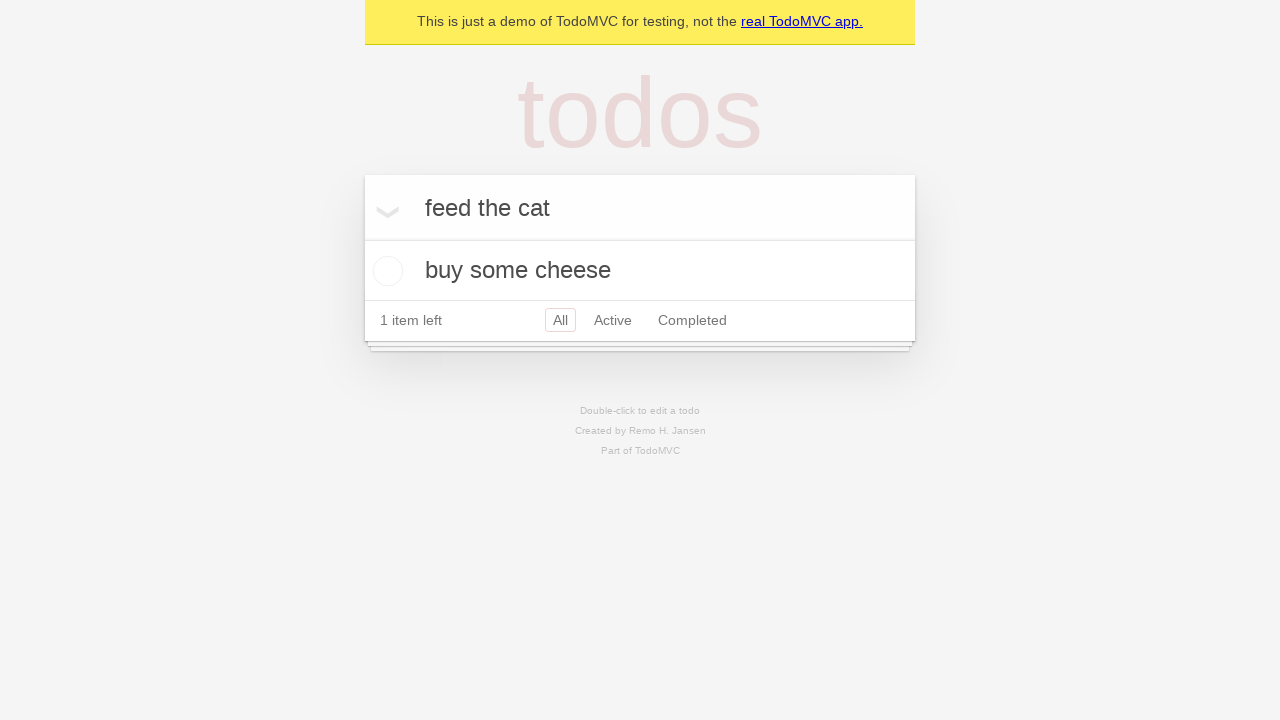

Pressed Enter to create second todo on internal:attr=[placeholder="What needs to be done?"i]
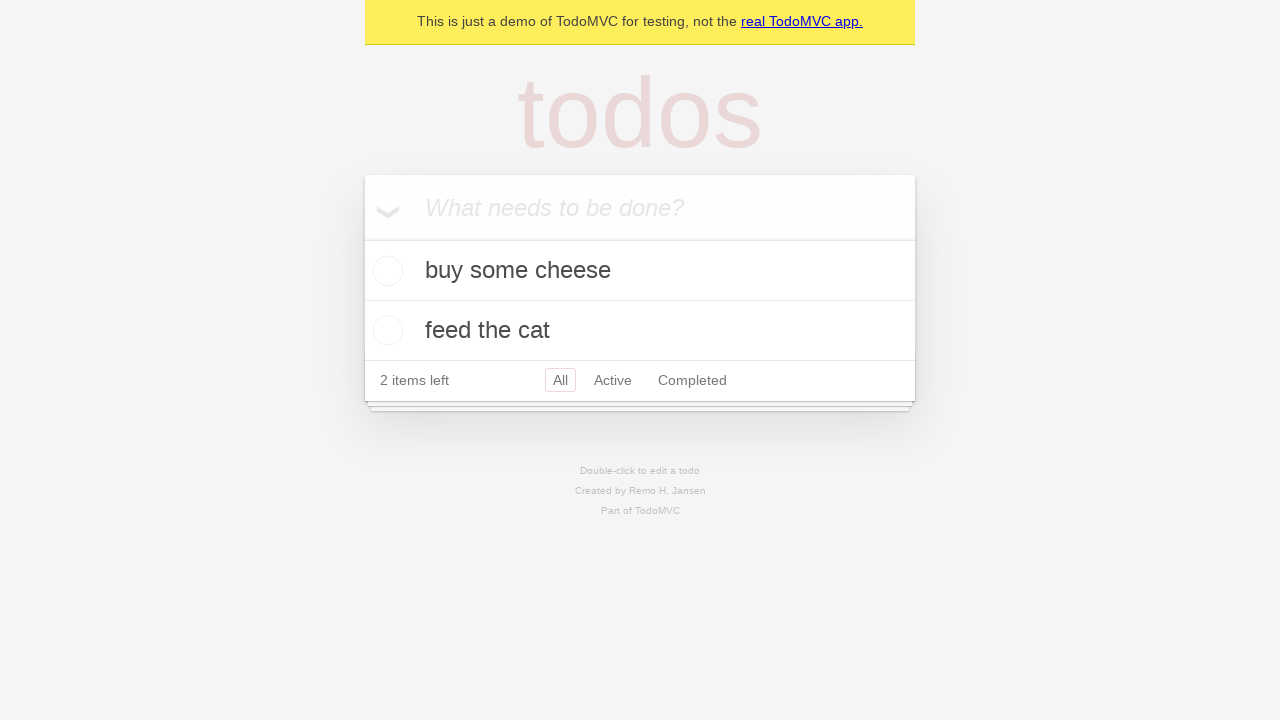

Filled todo input with 'book a doctors appointment' on internal:attr=[placeholder="What needs to be done?"i]
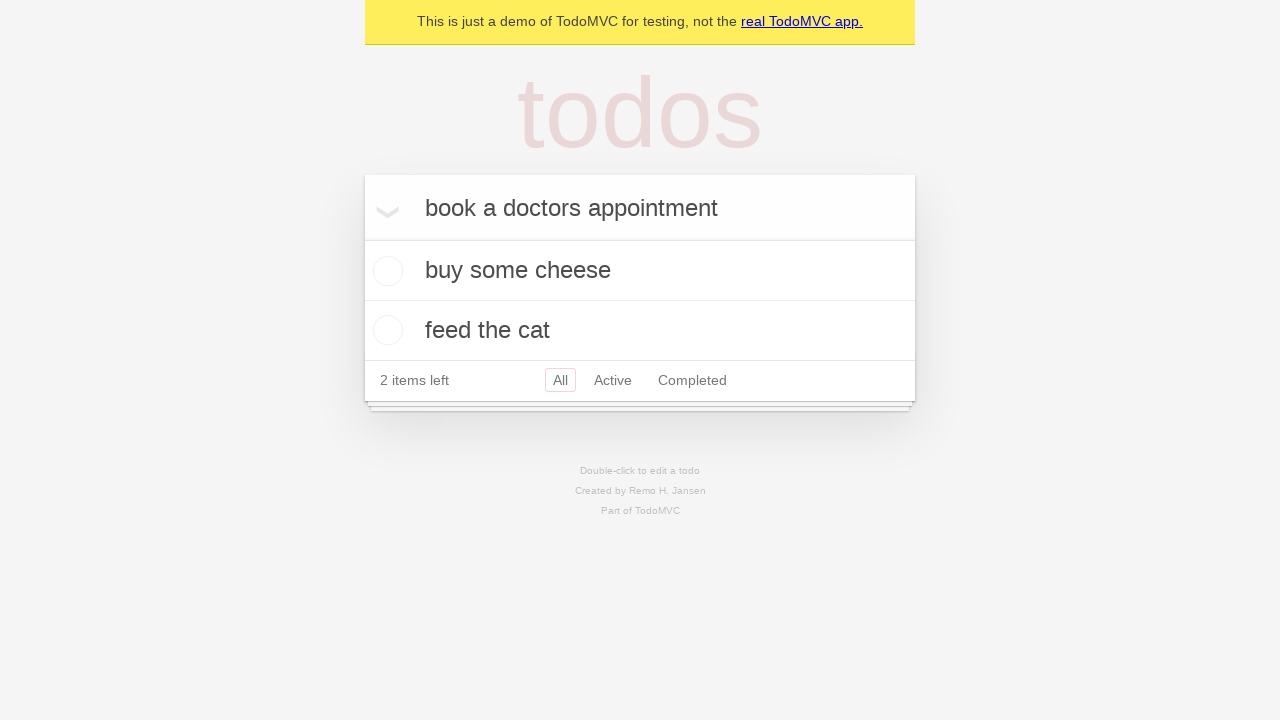

Pressed Enter to create third todo on internal:attr=[placeholder="What needs to be done?"i]
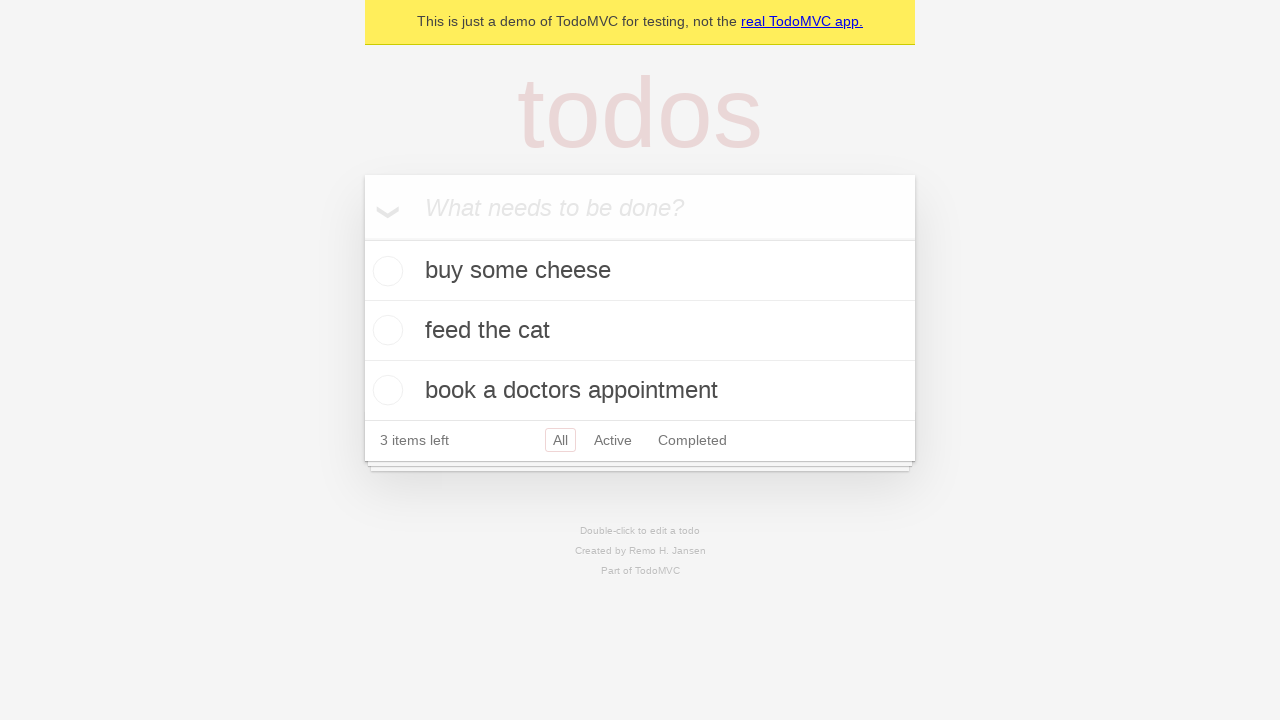

Checked the second todo item ('feed the cat') at (385, 330) on internal:testid=[data-testid="todo-item"s] >> nth=1 >> internal:role=checkbox
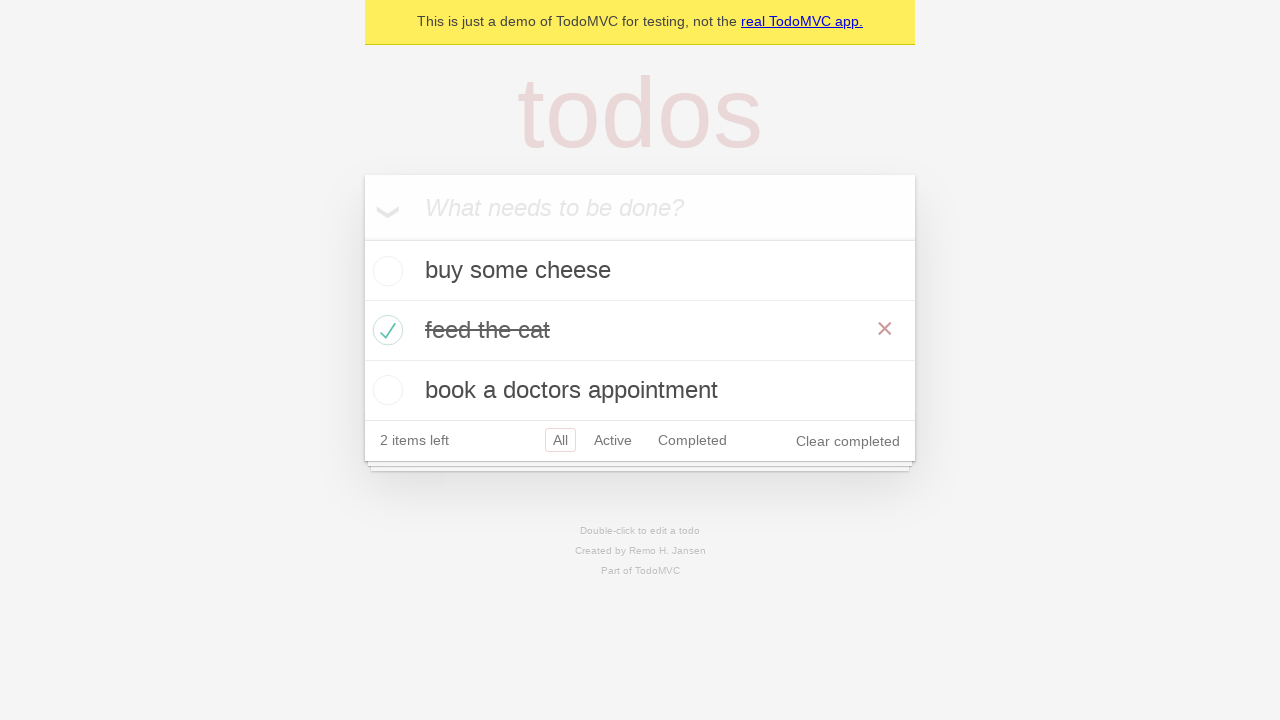

Clicked the Completed filter link at (692, 440) on internal:role=link[name="Completed"i]
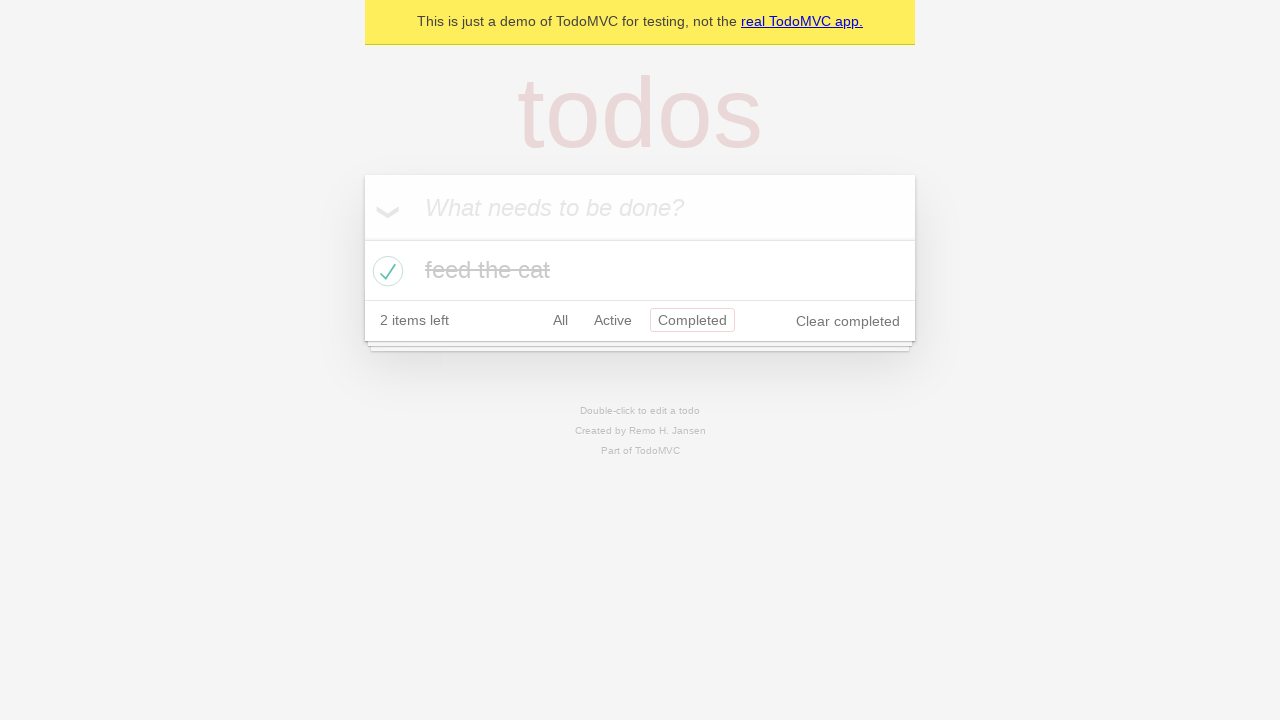

Verified that completed todo items are displayed
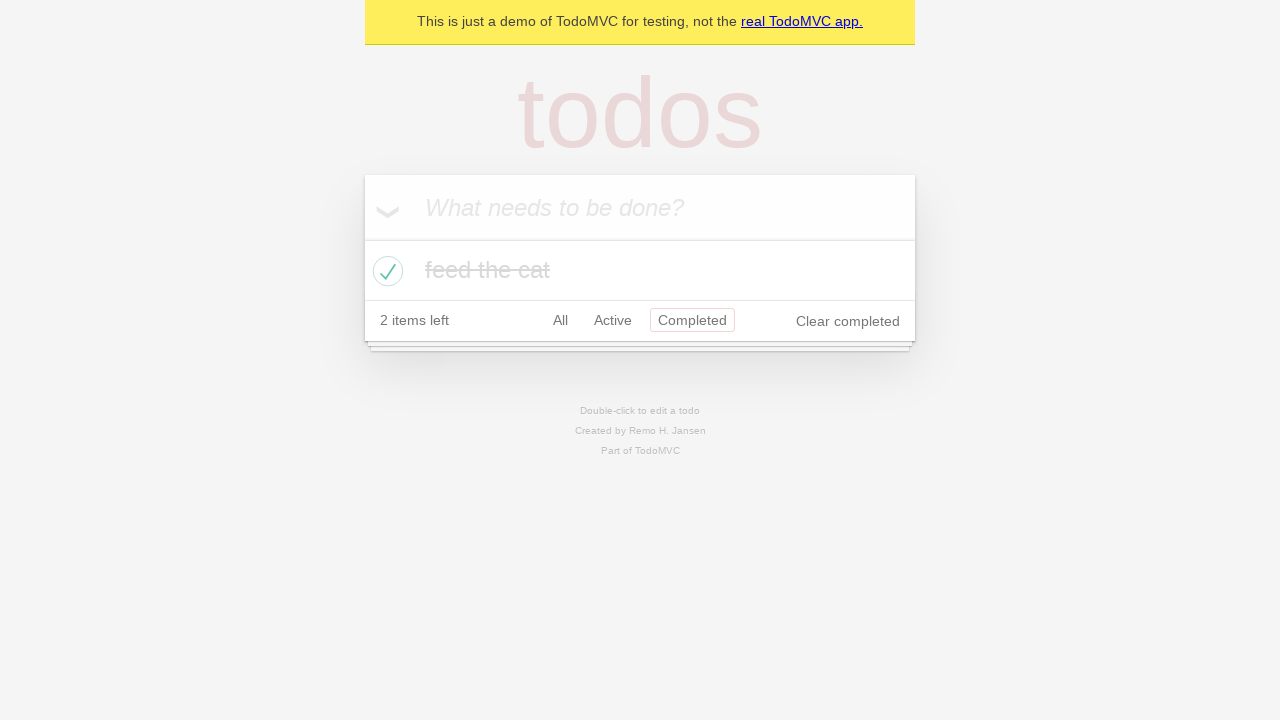

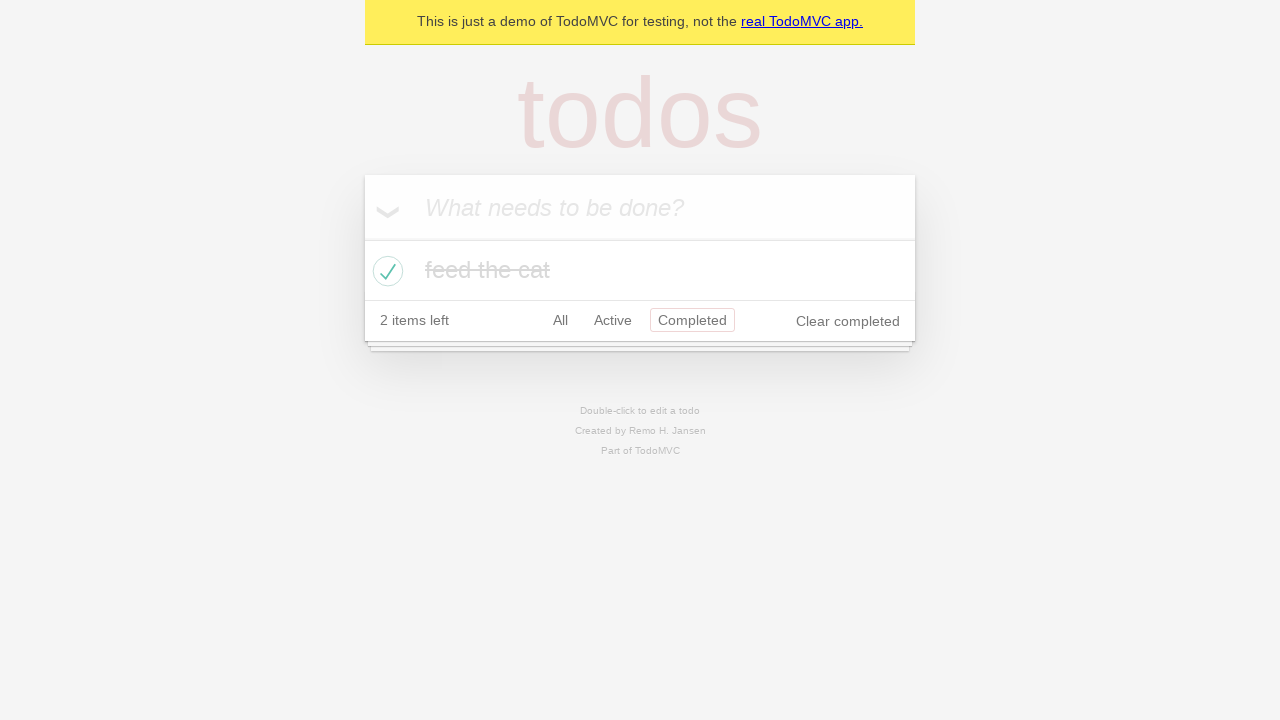